Demonstrates browser window handling by navigating to OrangeHRM demo site, clicking a link that opens a new window, and managing multiple browser windows/tabs.

Starting URL: https://opensource-demo.orangehrmlive.com/

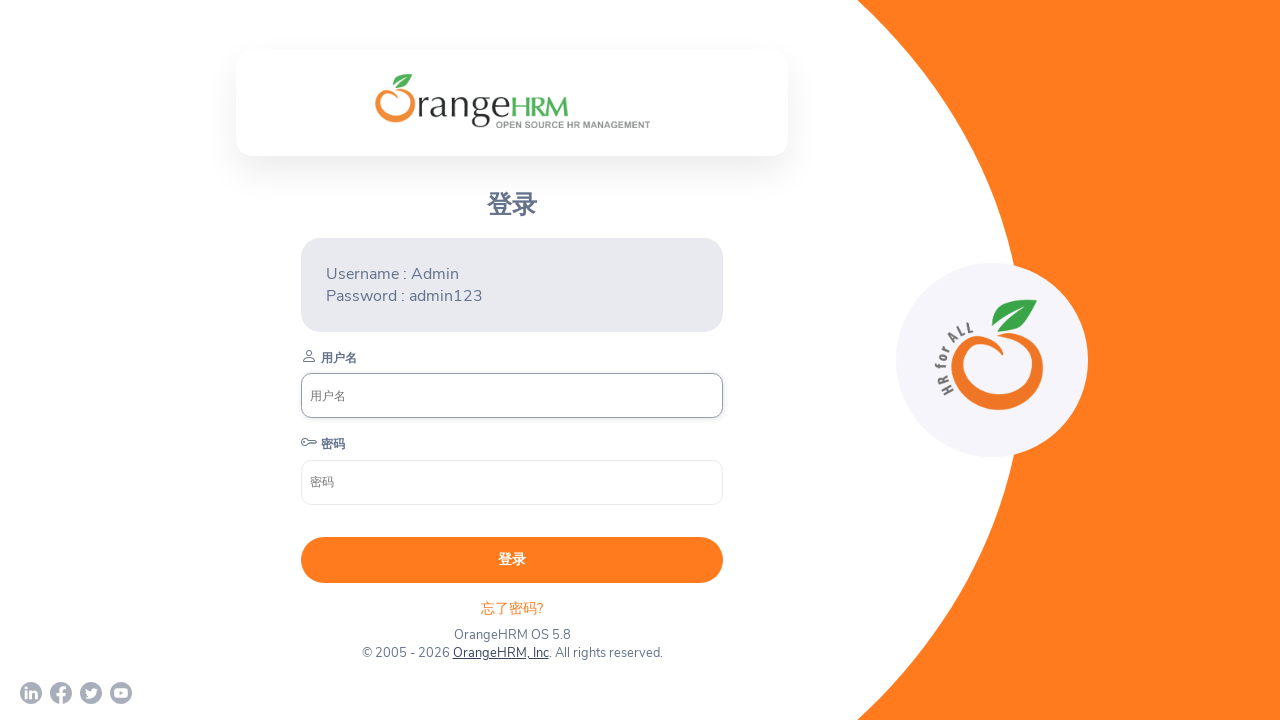

Retrieved page title from OrangeHRM demo site
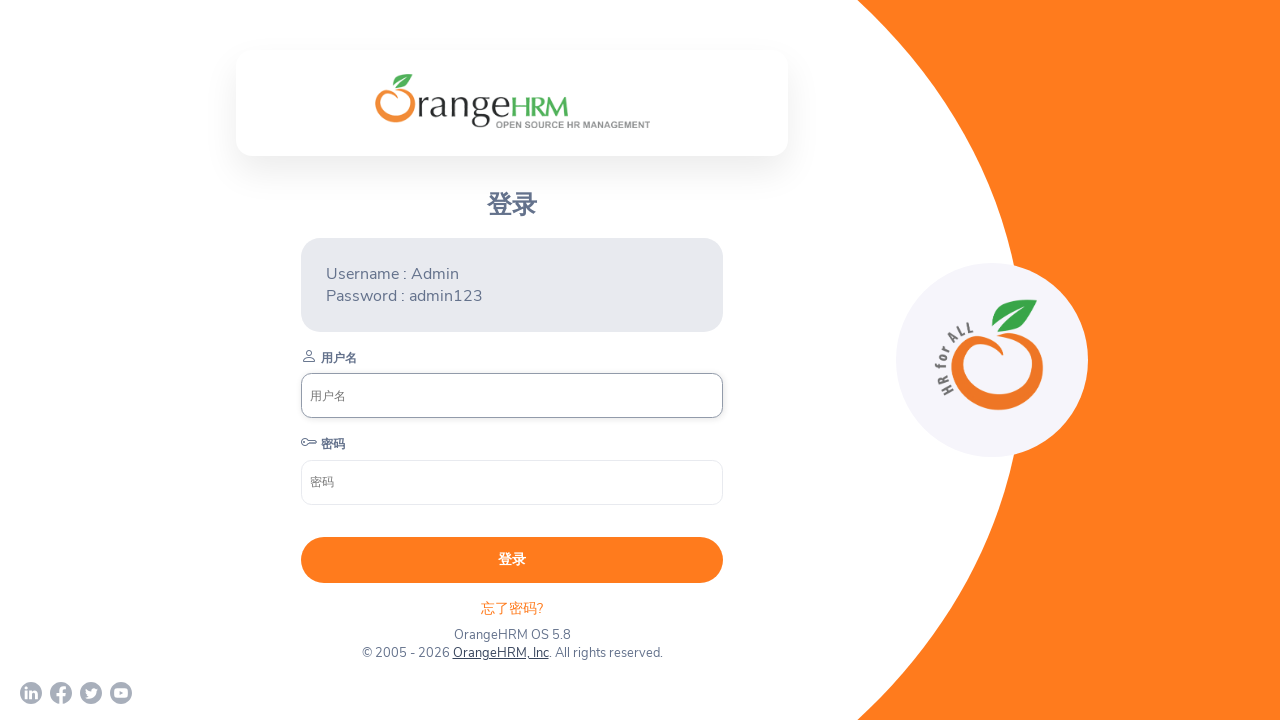

Retrieved current URL from OrangeHRM demo site
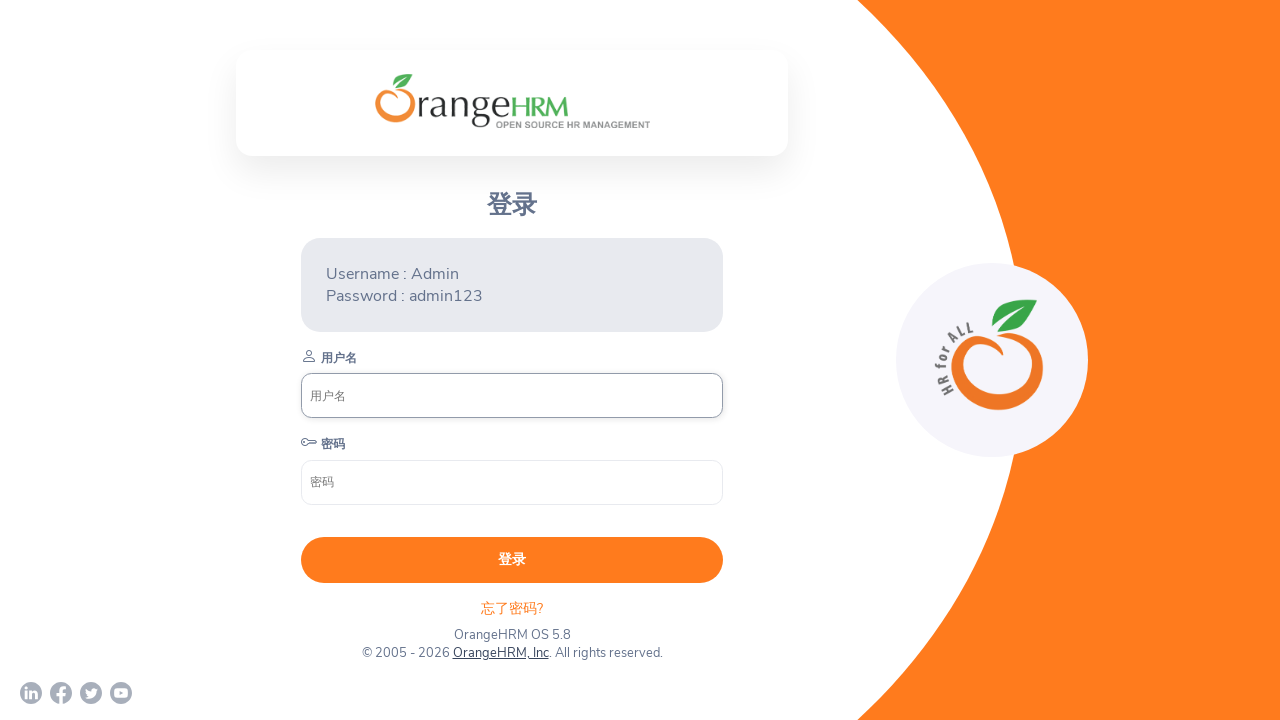

Waited for OrangeHRM, Inc link to become visible
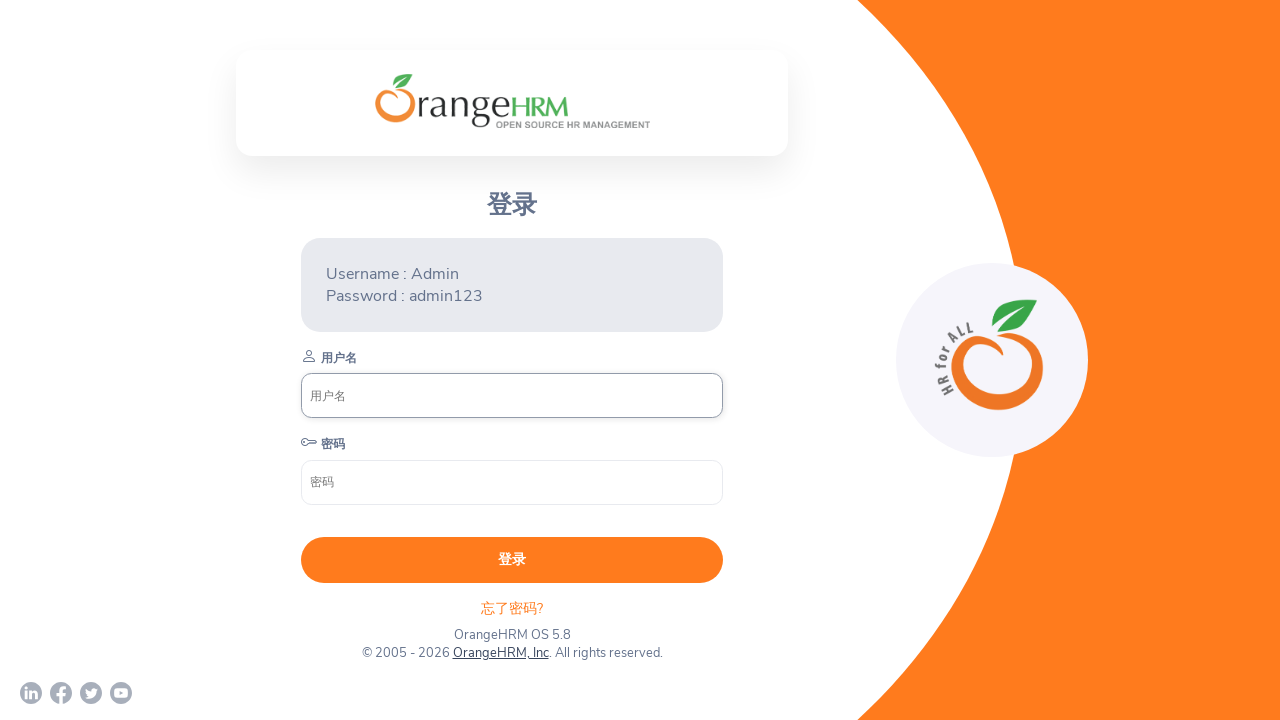

Clicked on OrangeHRM, Inc link which opened a new window/tab at (500, 653) on text=OrangeHRM, Inc
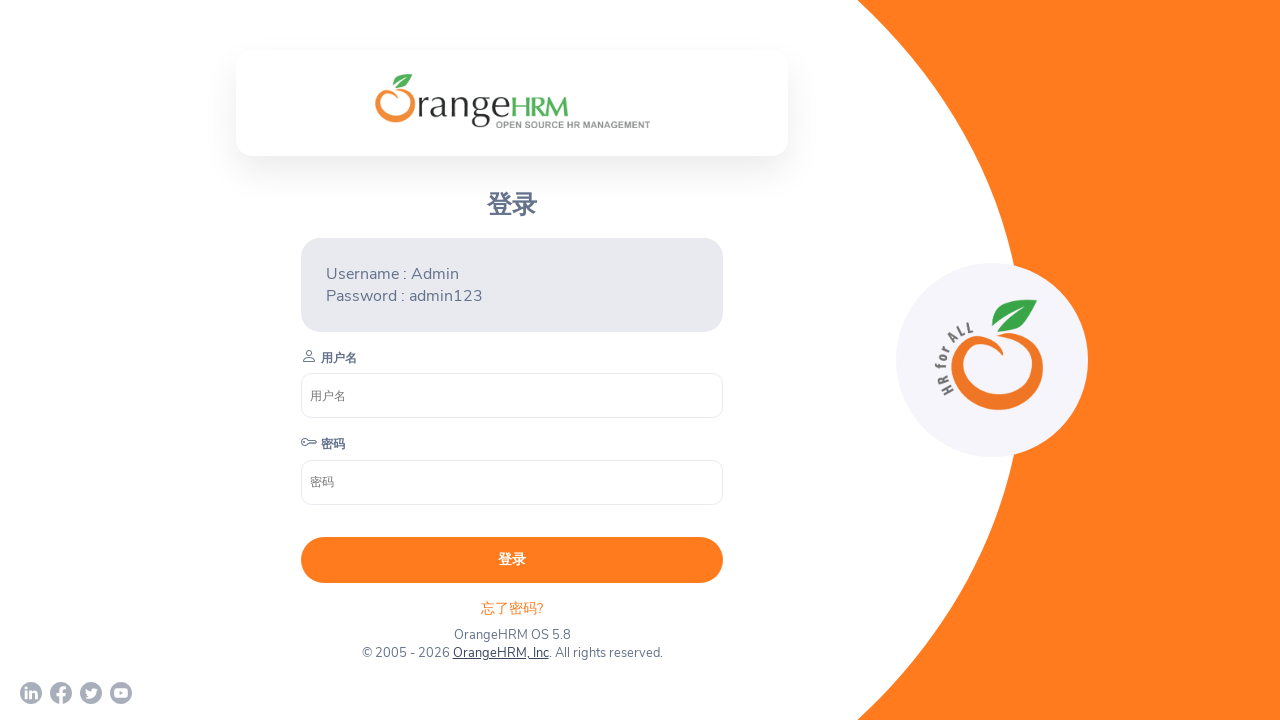

Captured the newly opened page/tab
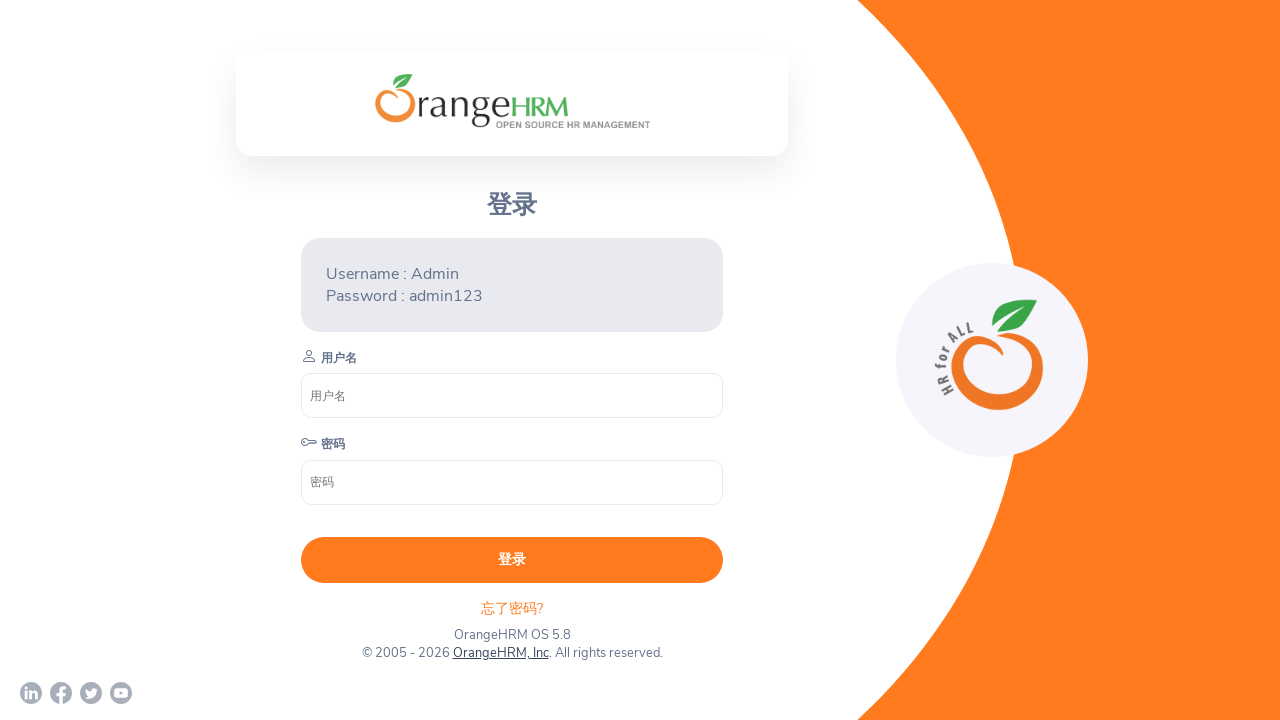

Retrieved and printed all page URLs in the browser context
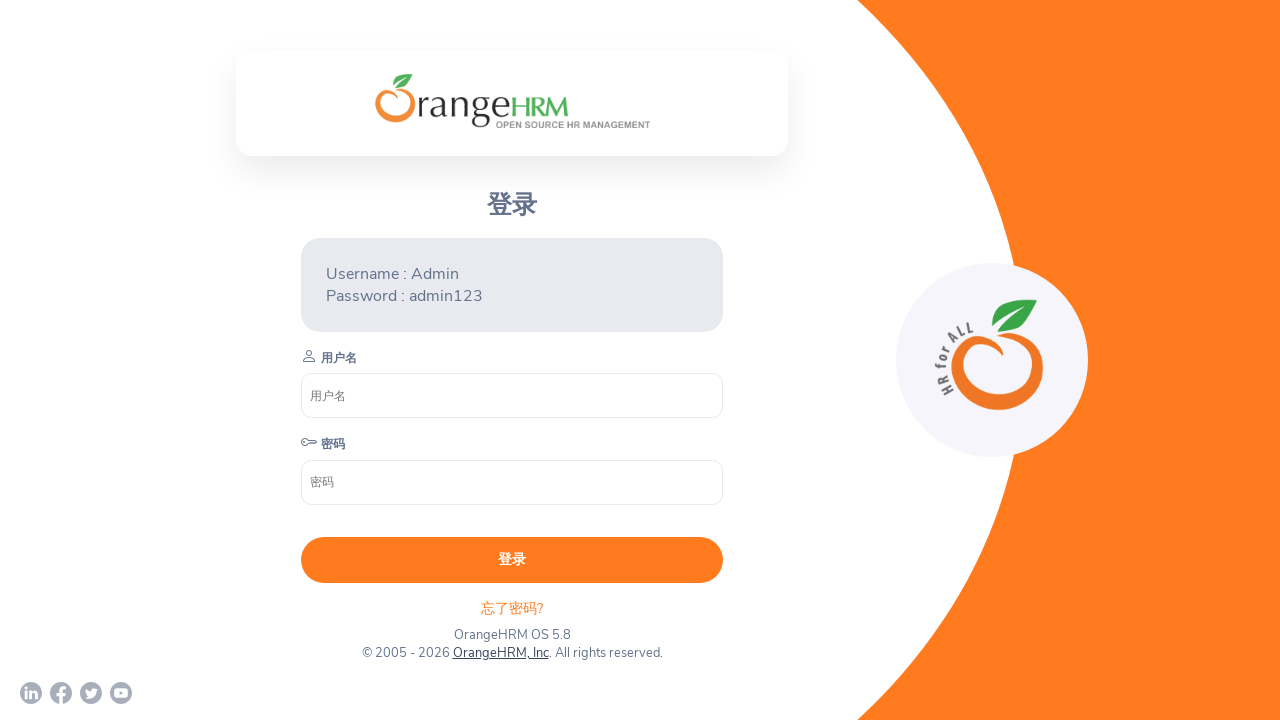

Closed the newly opened page/tab
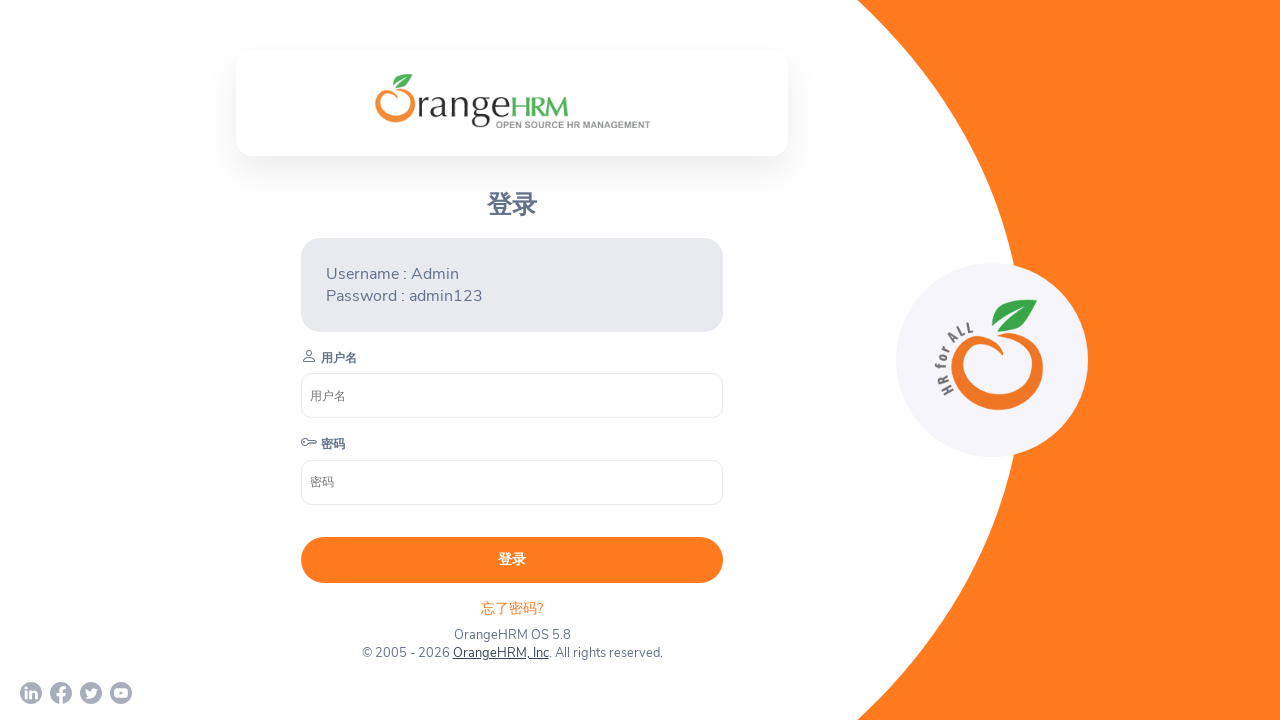

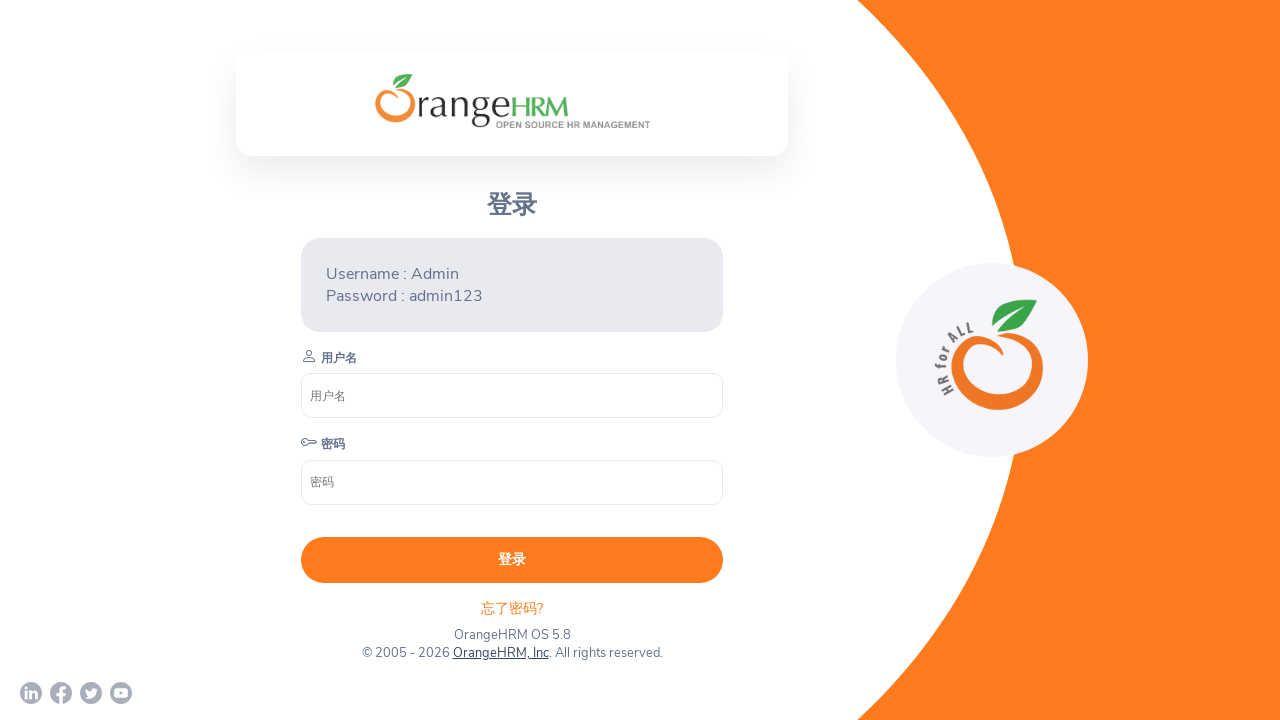